Tests state dropdown functionality by selecting states using different methods (visible text, value, index) and verifies that California is the final selected option.

Starting URL: https://practice.cydeo.com/dropdown

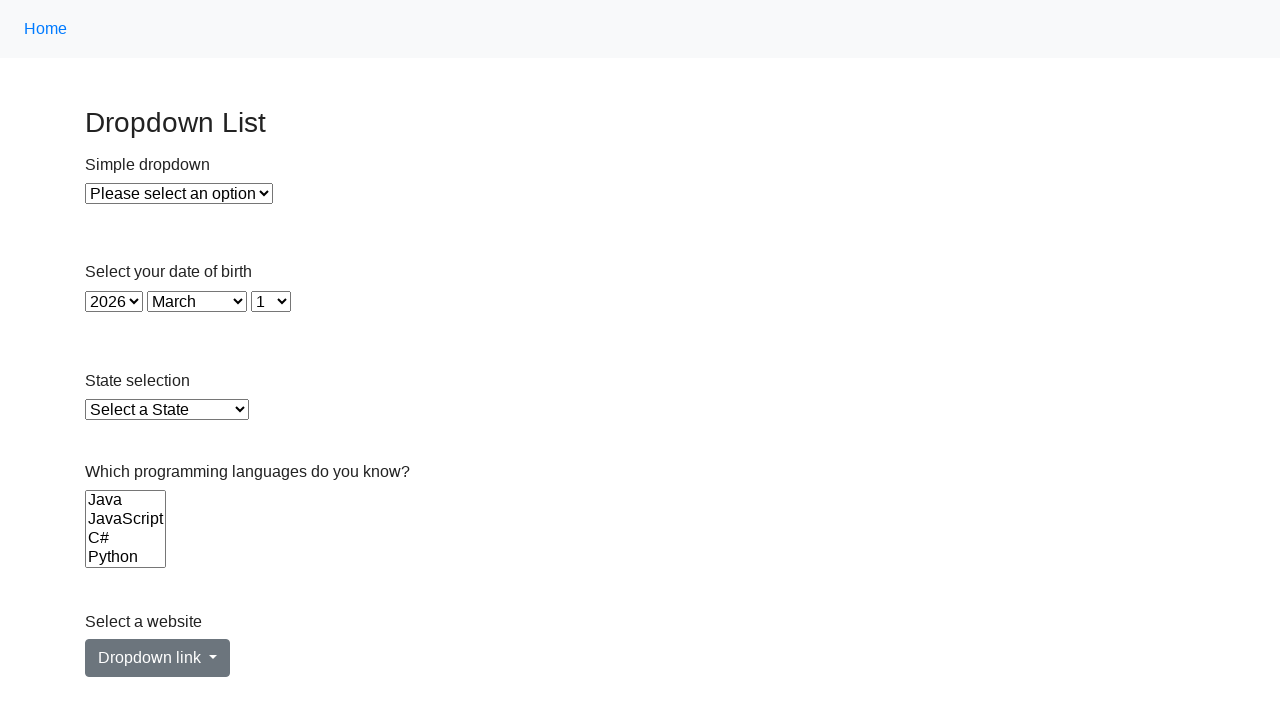

Selected Illinois by visible text from state dropdown on select#state
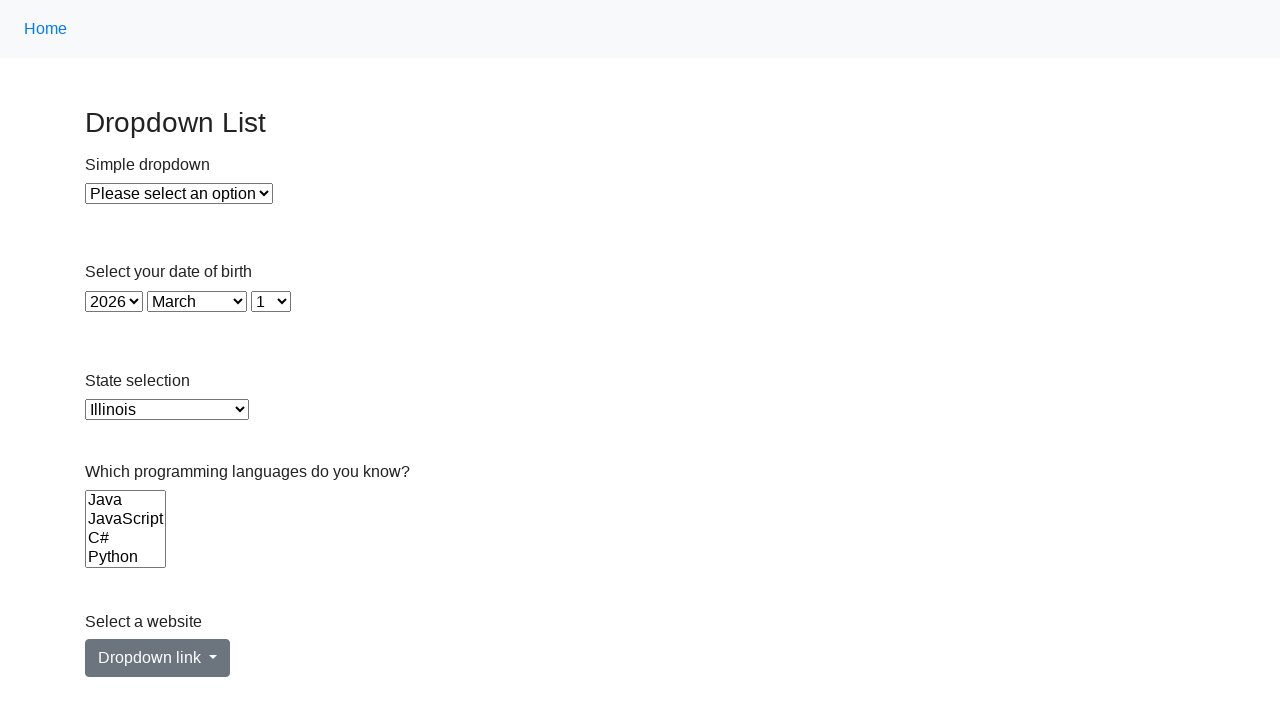

Selected Virginia by value (VA) from state dropdown on select#state
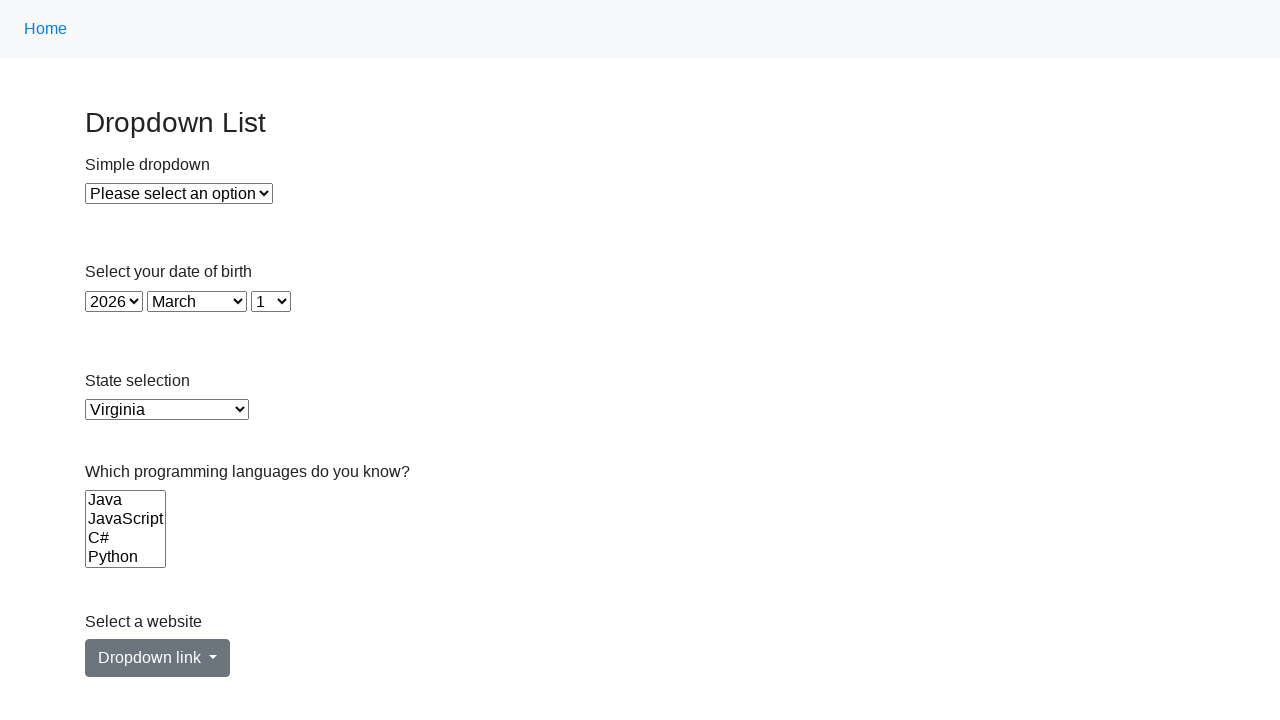

Selected California by index 5 from state dropdown on select#state
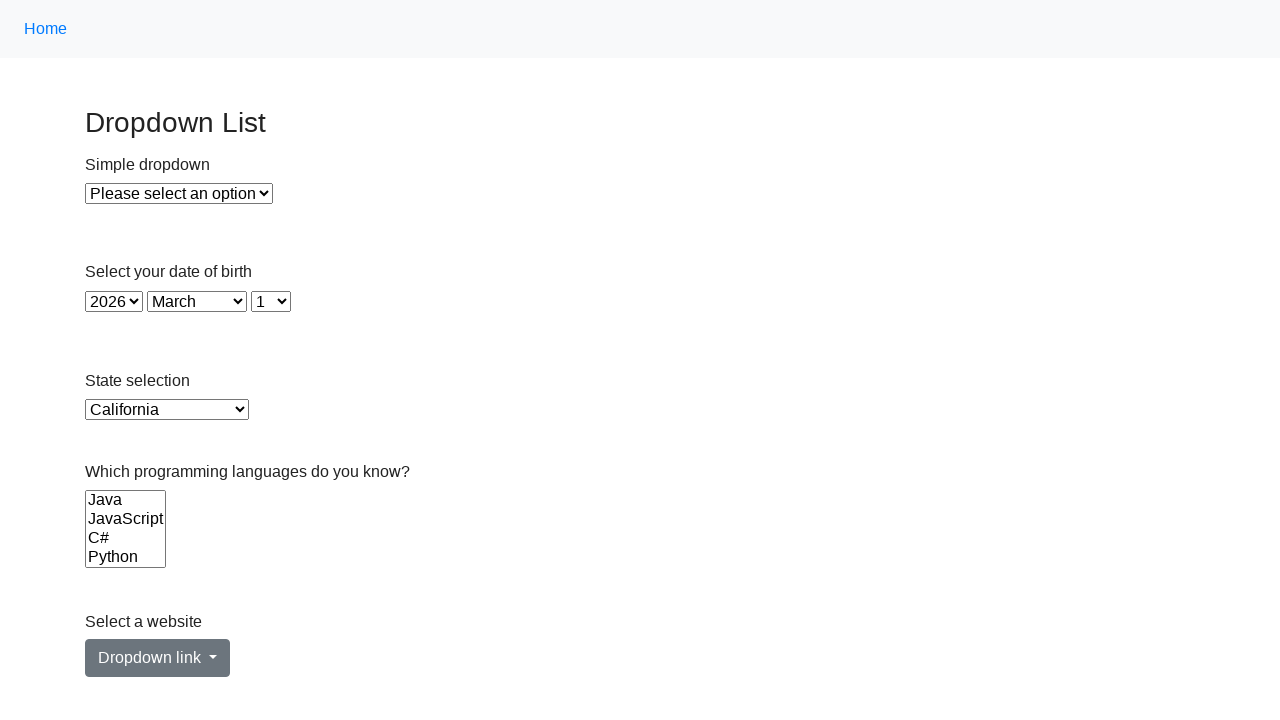

Located the currently selected option in state dropdown
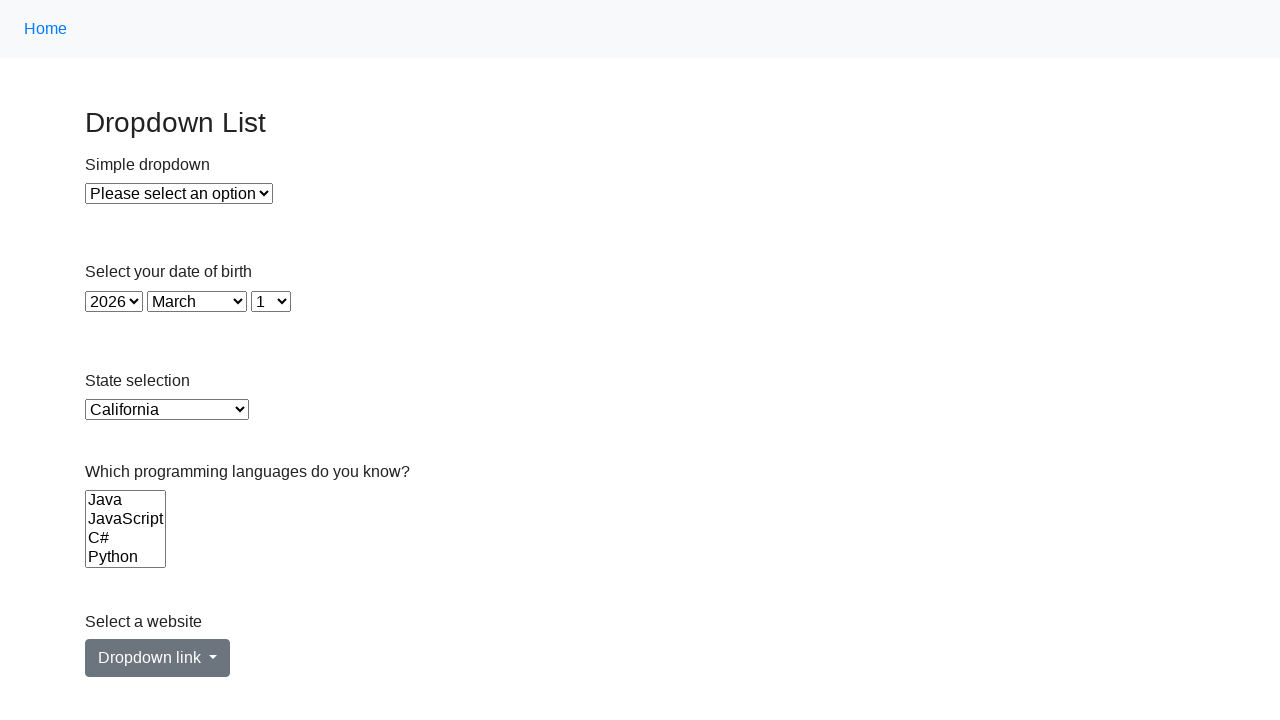

Verified that California is the final selected option
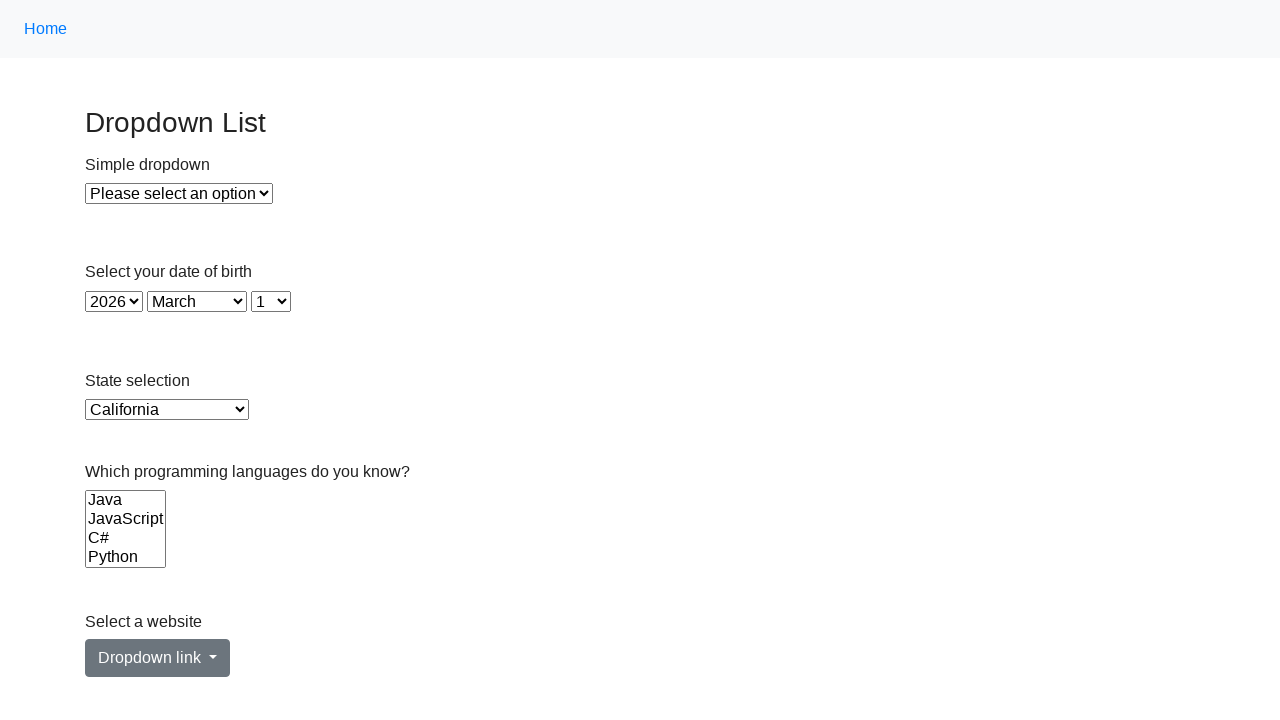

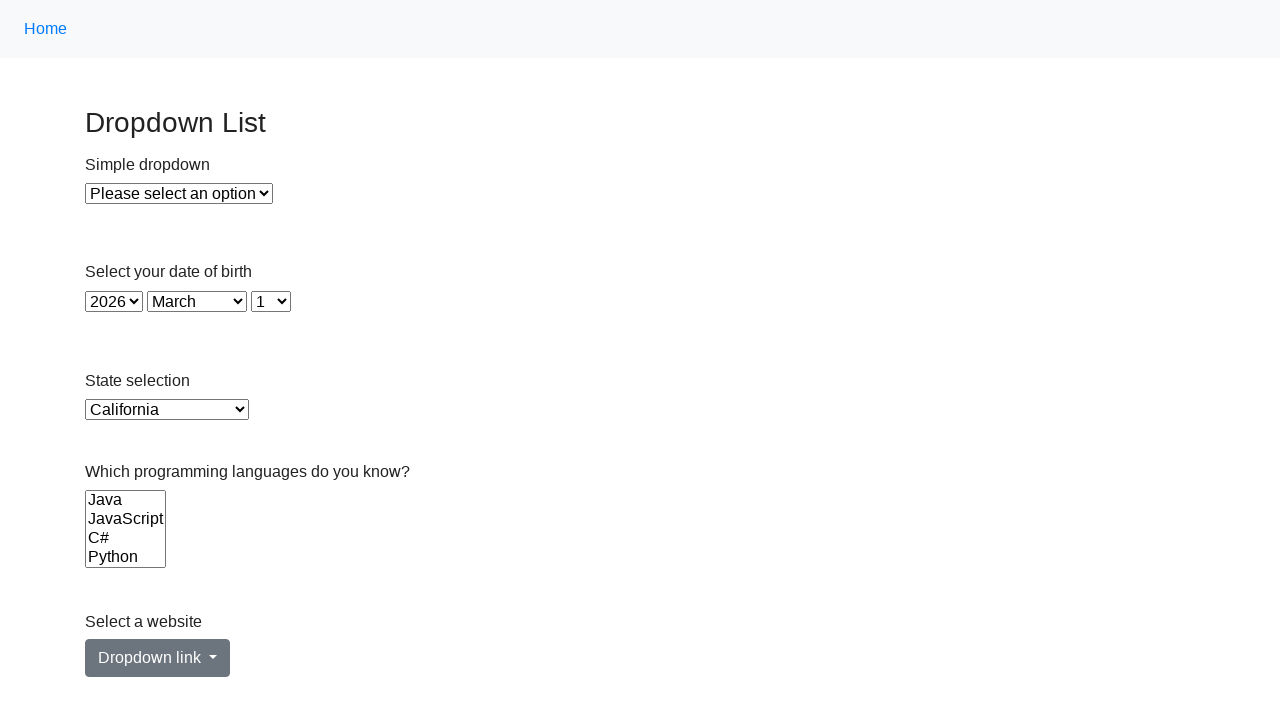